Tests radio button functionality by clicking on different radio button options and verifying their states

Starting URL: https://demoqa.com/radio-button

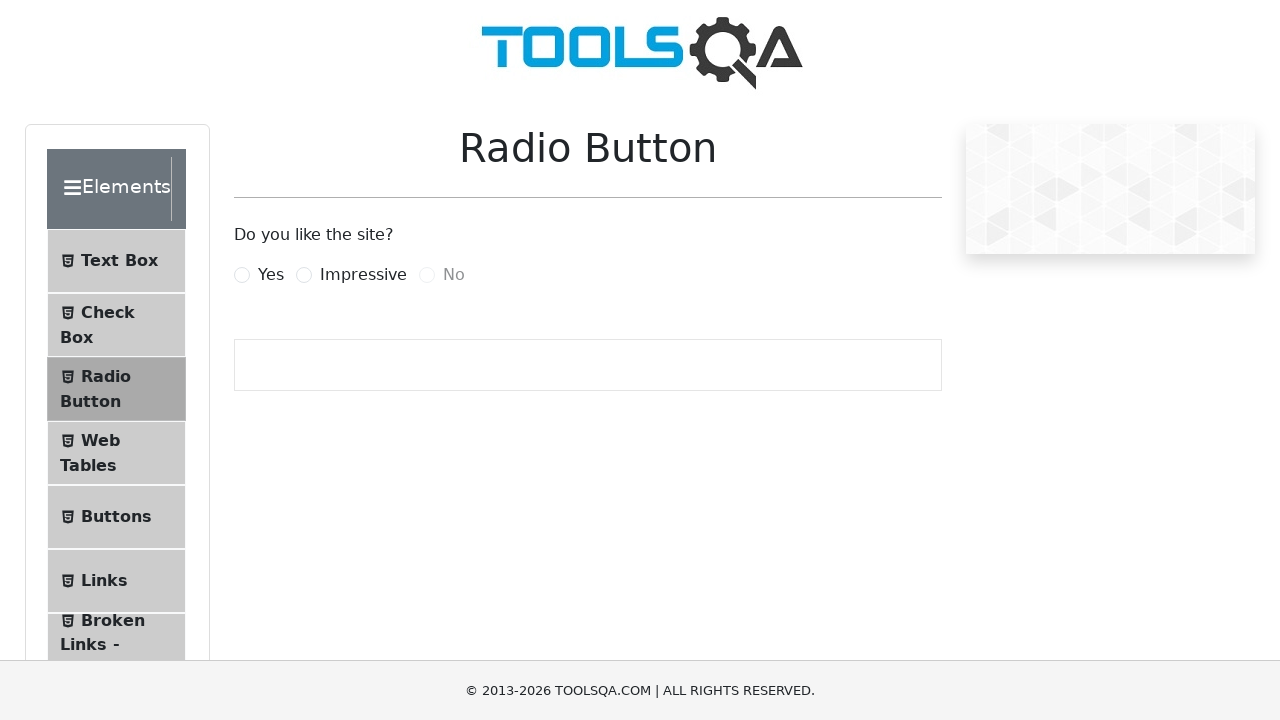

Located 'Yes' radio button label
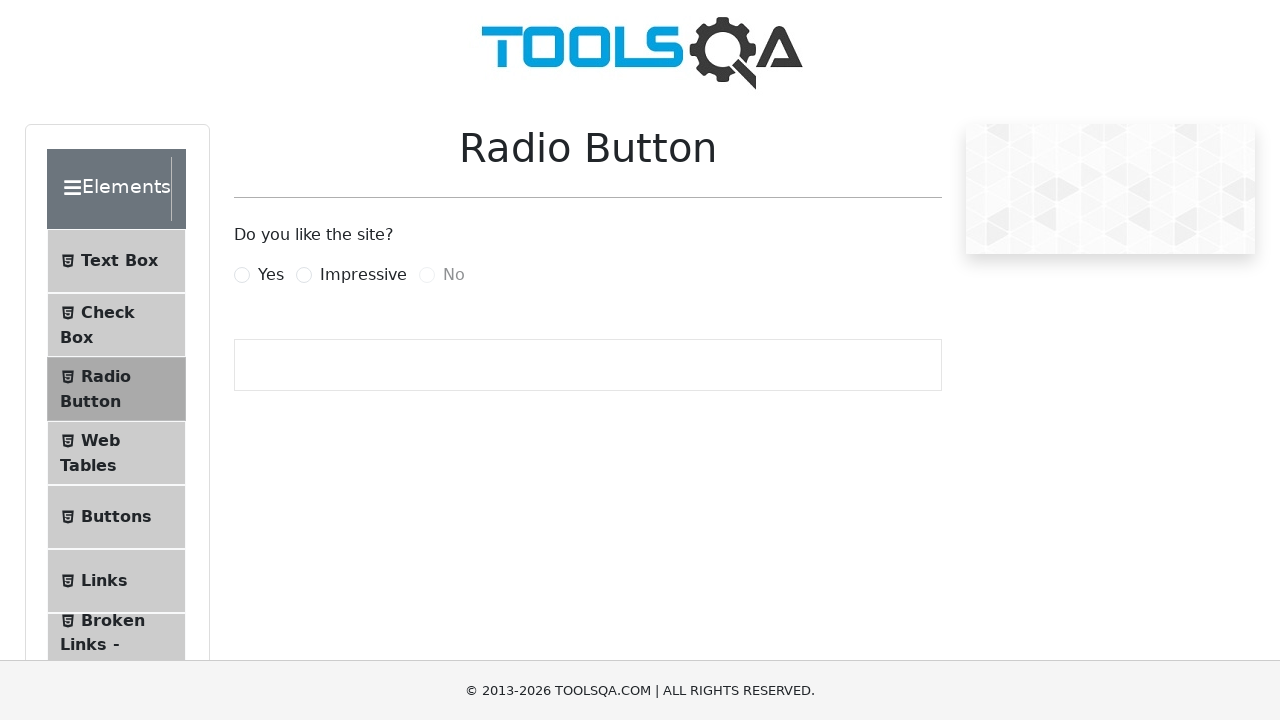

Verified 'Yes' radio button is not disabled
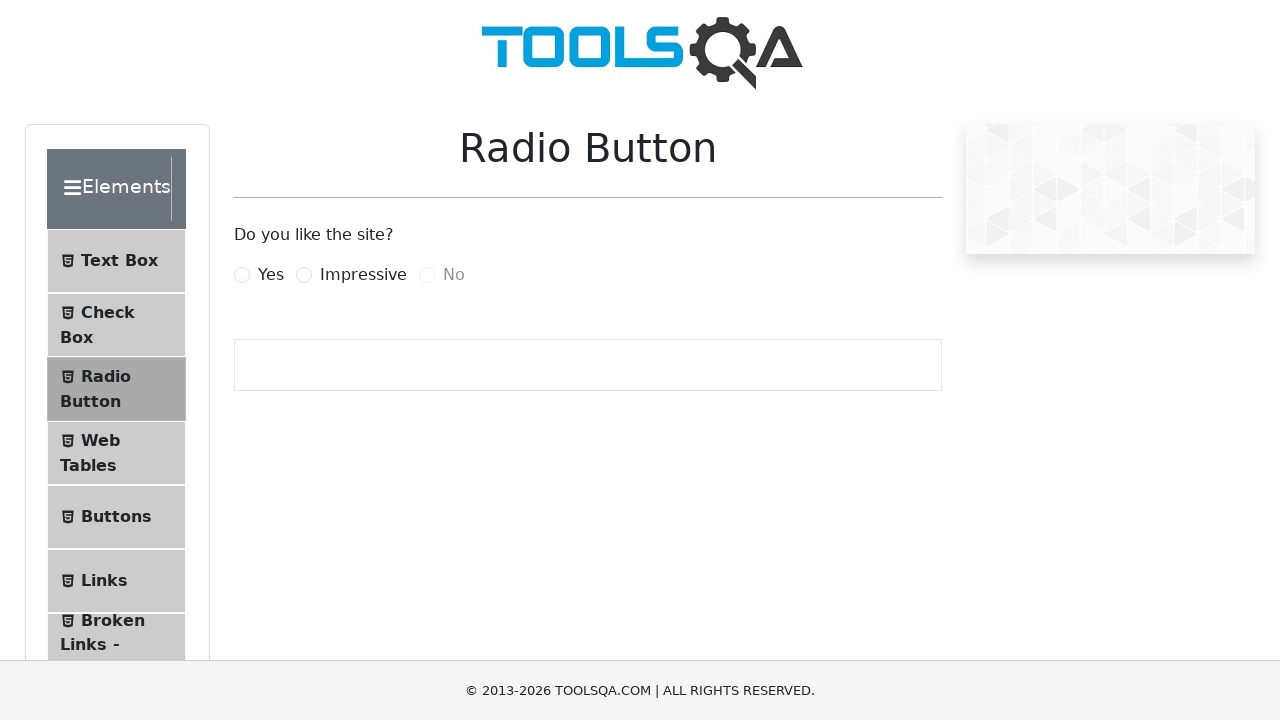

Clicked 'Yes' radio button at (271, 275) on xpath=//input[@id='yesRadio']/following-sibling::label
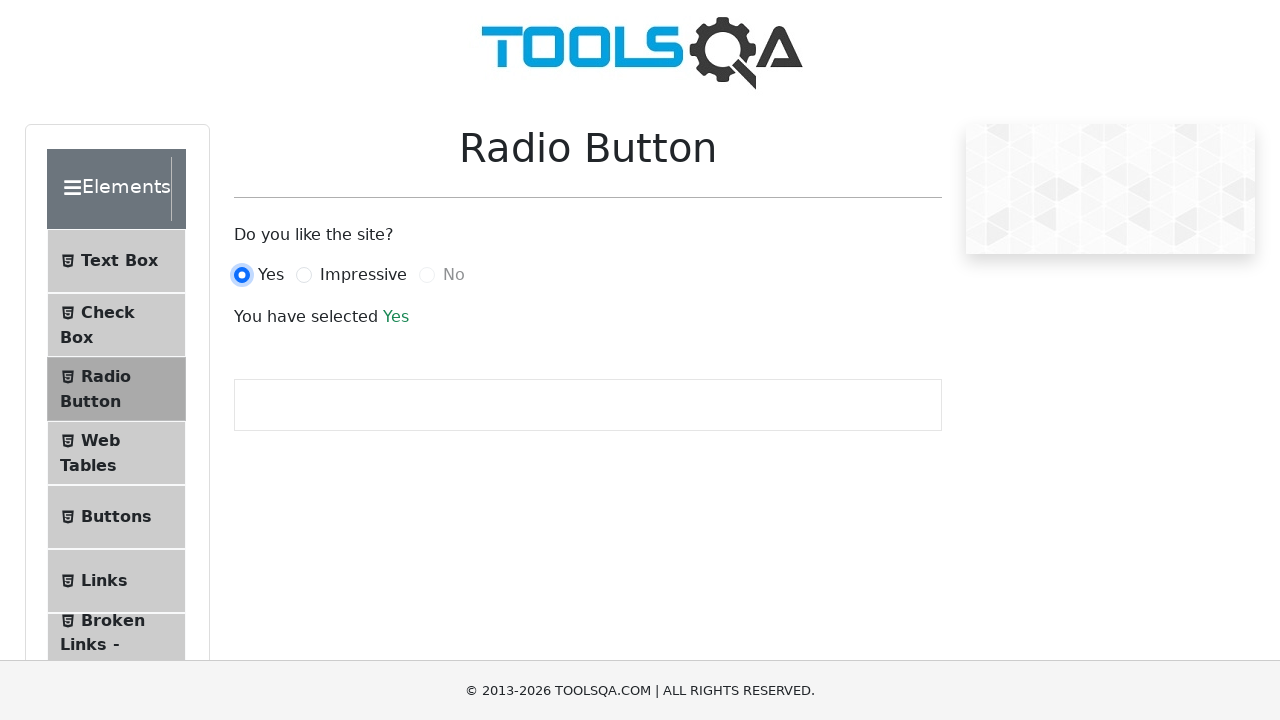

Result text appeared after clicking 'Yes'
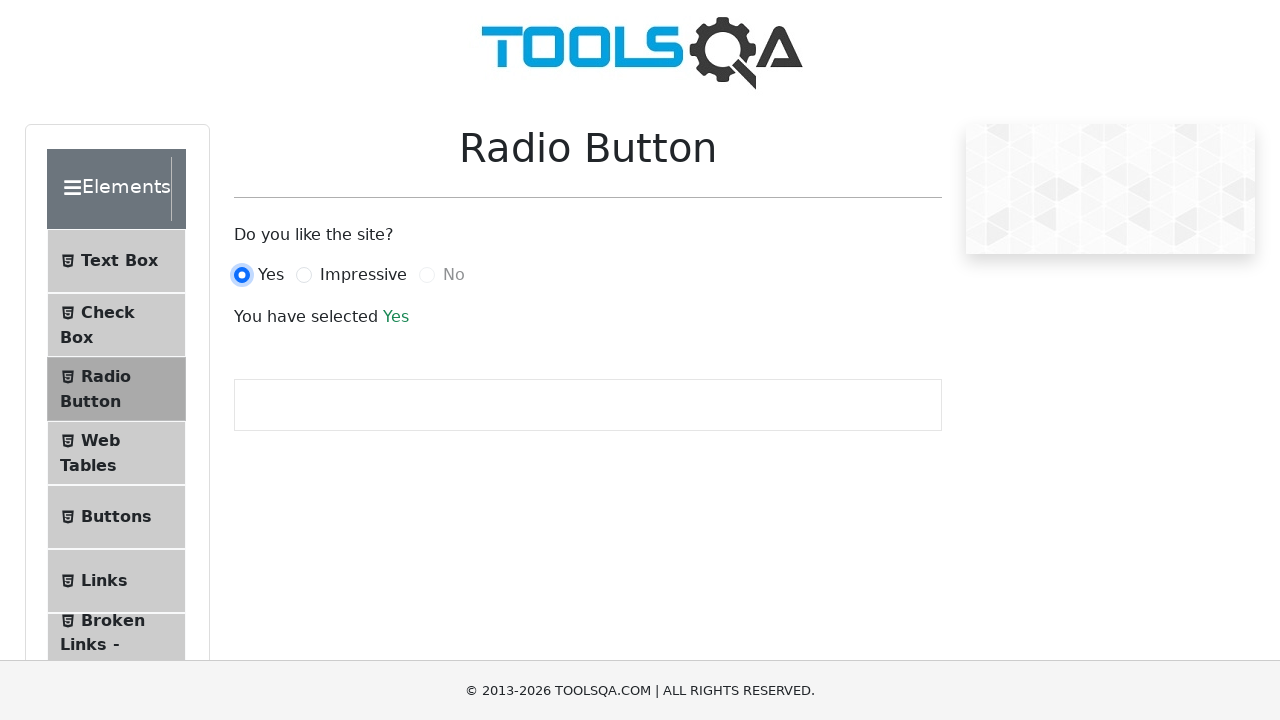

Located 'Impressive' radio button label
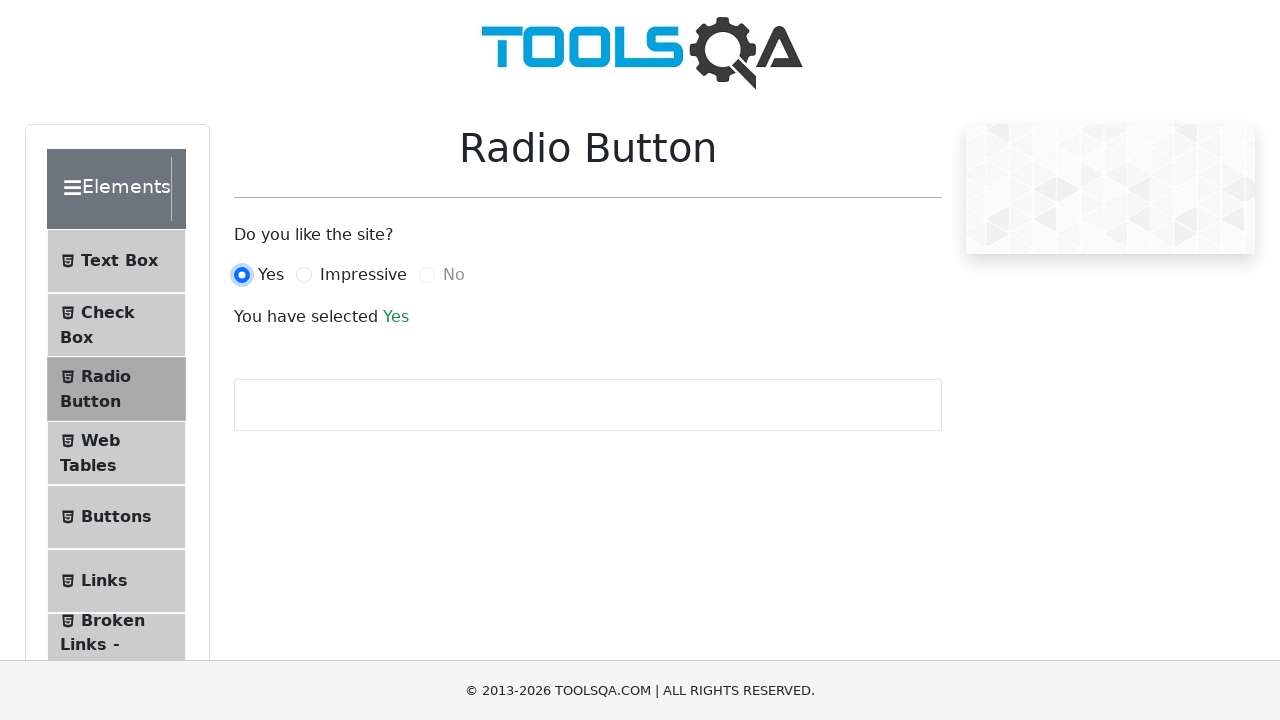

Verified 'Impressive' radio button is not disabled
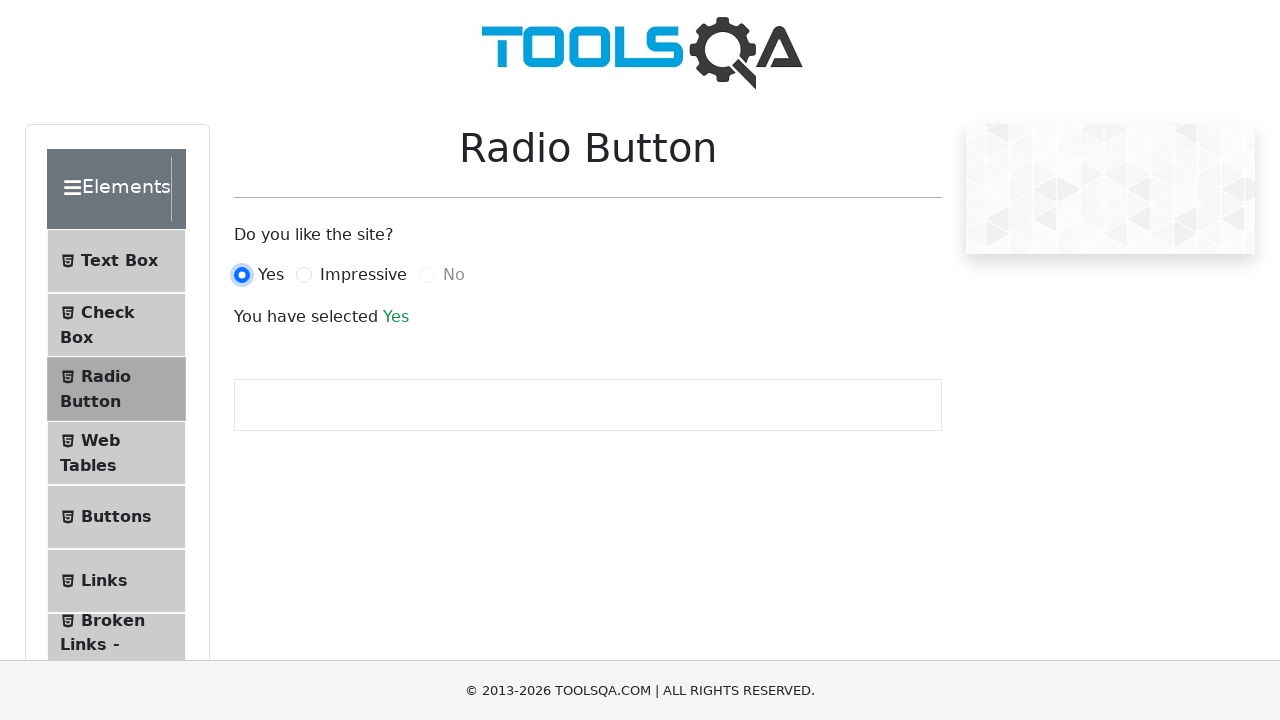

Clicked 'Impressive' radio button at (363, 275) on xpath=//input[@id='impressiveRadio']/following-sibling::label
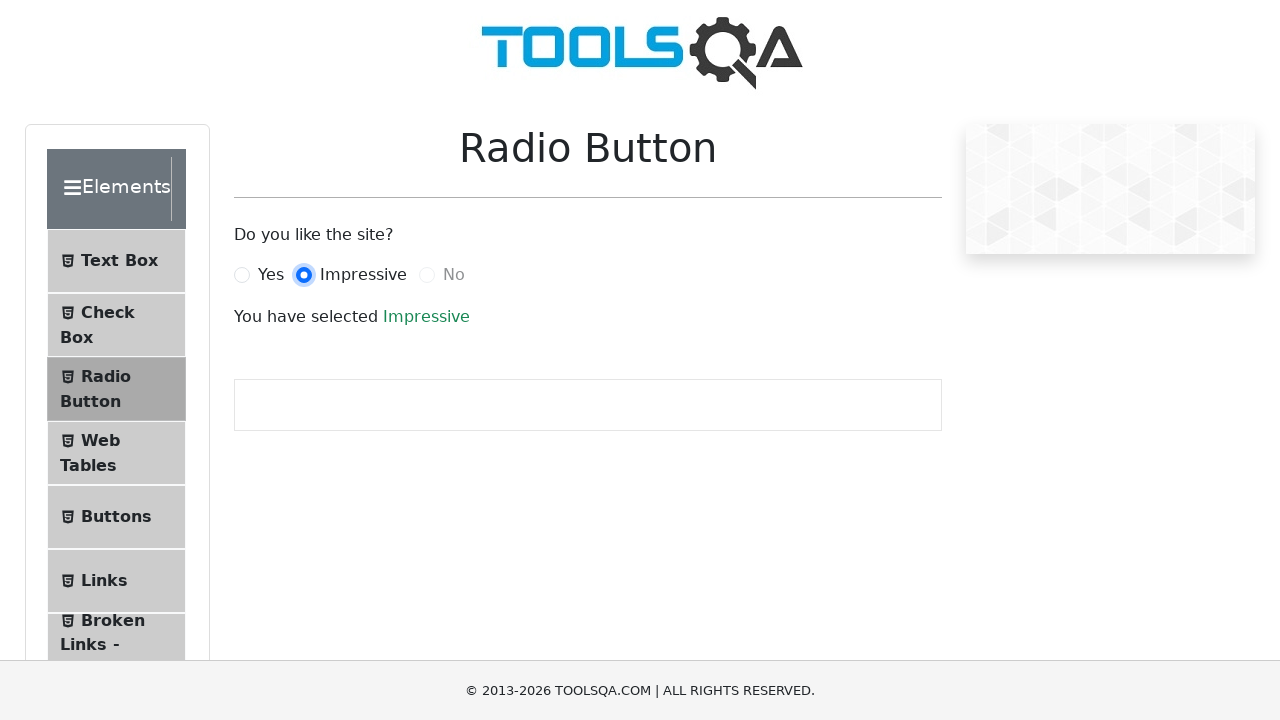

Result text updated after clicking 'Impressive'
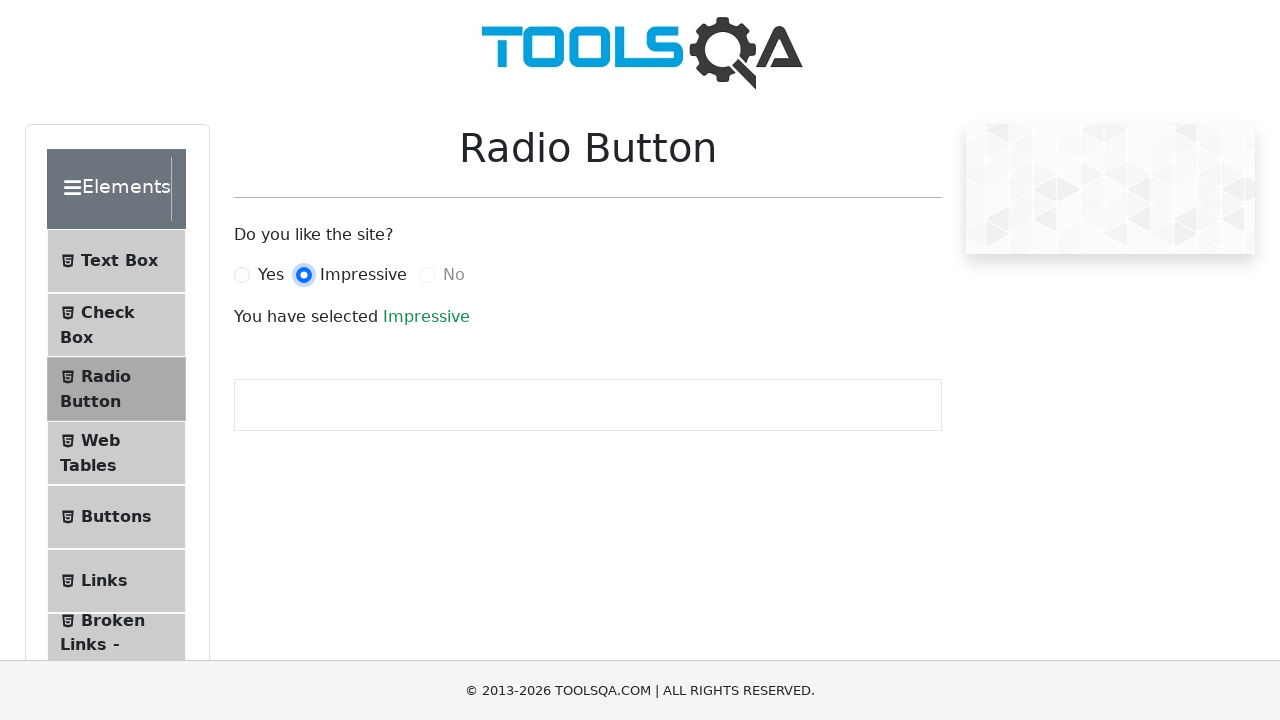

Located 'No' radio button label
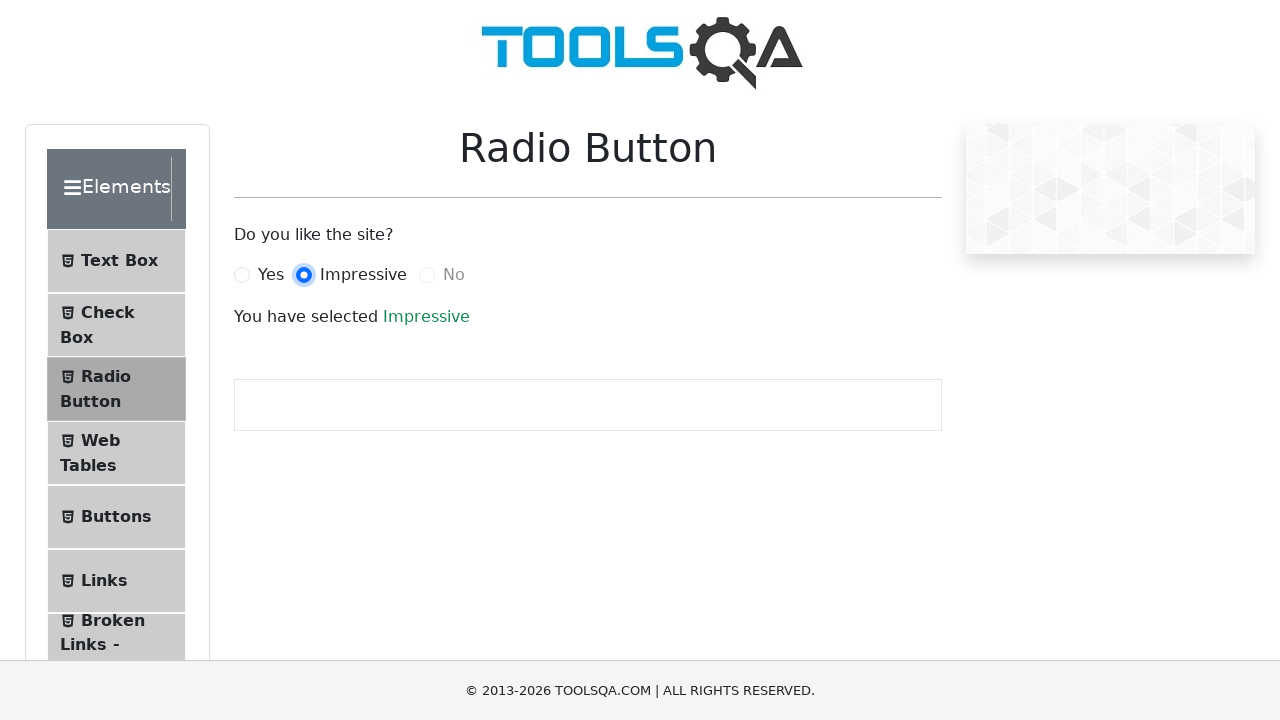

'No' radio button is disabled
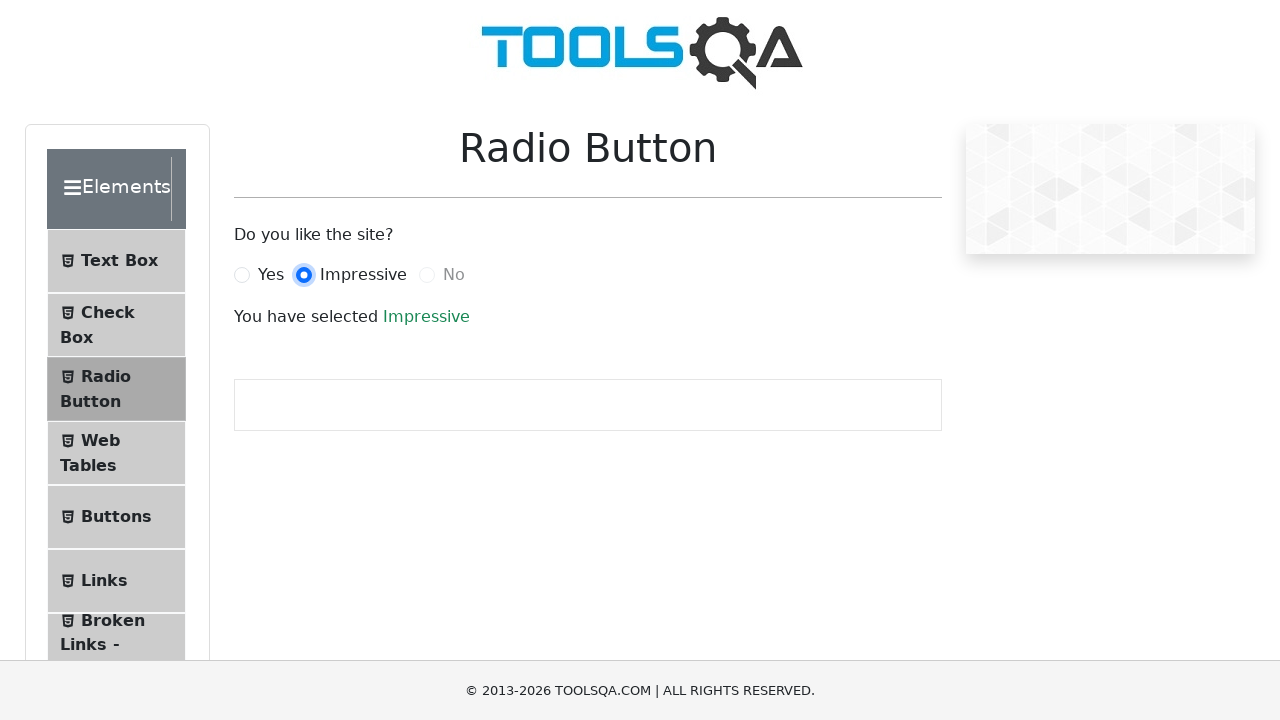

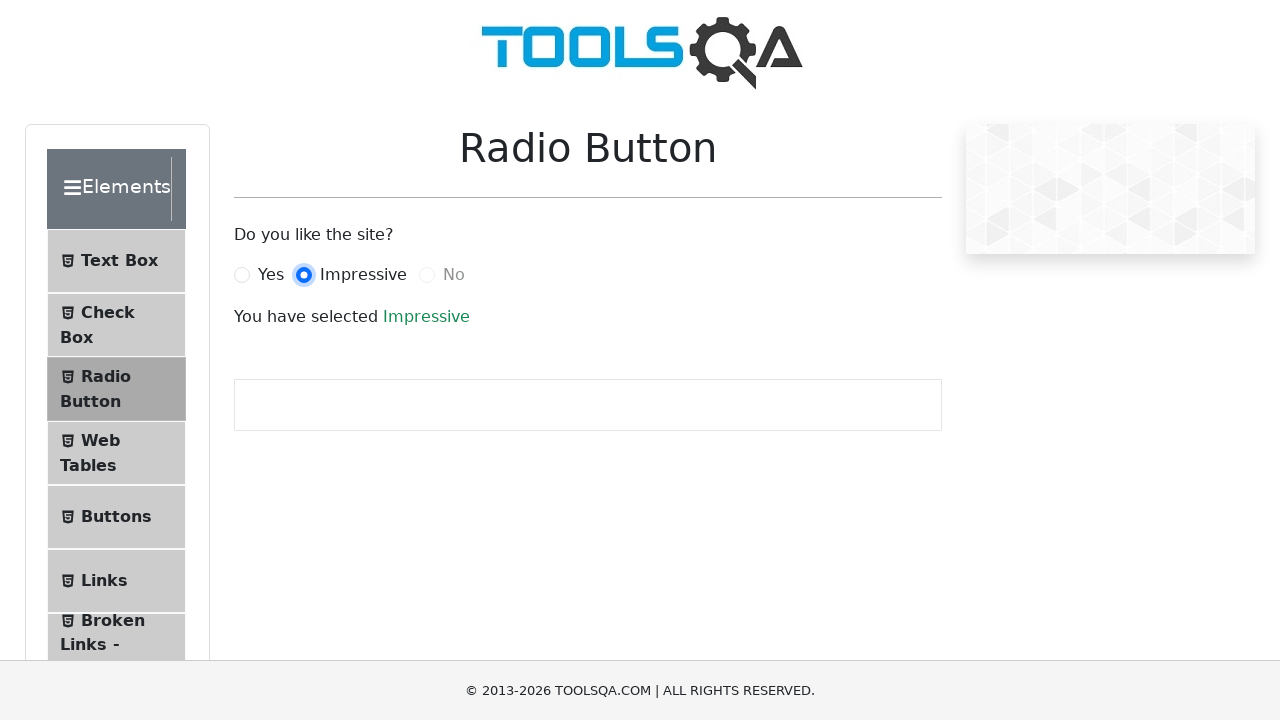